Tests drag and drop functionality using mouse actions by clicking and holding element A, moving to element B's location, and releasing

Starting URL: https://the-internet.herokuapp.com/drag_and_drop

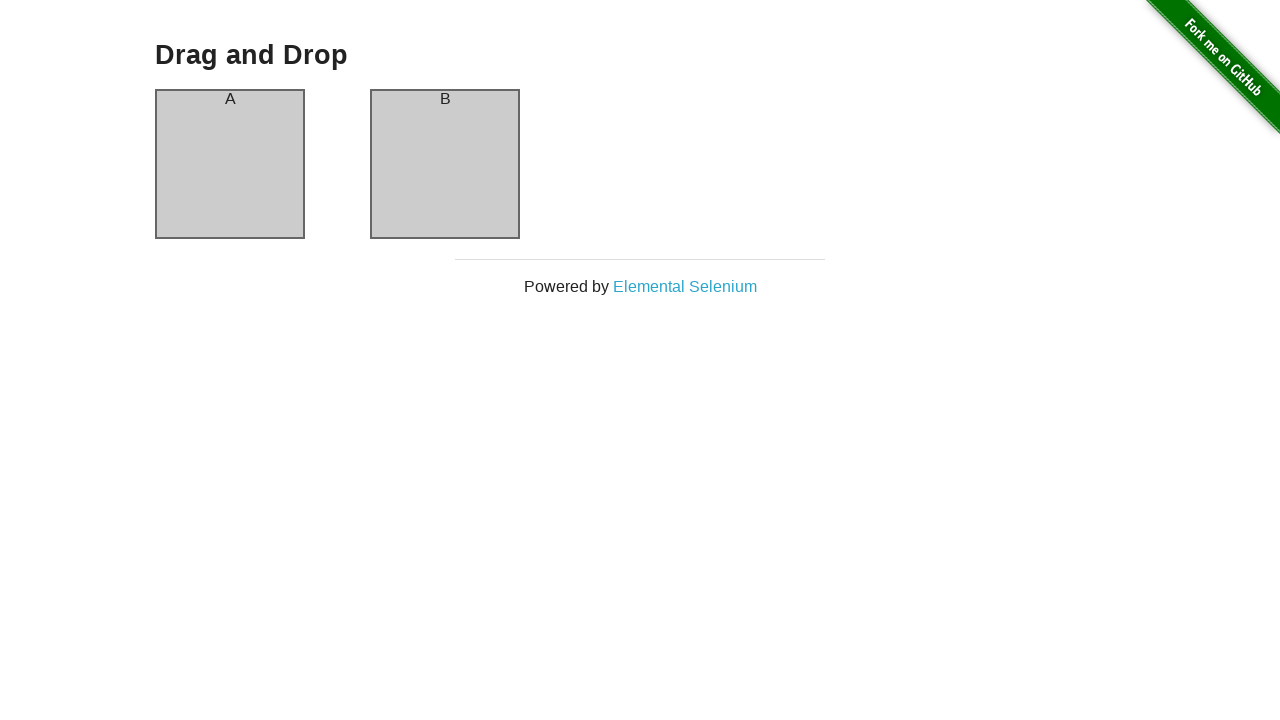

Waited for column A element to load
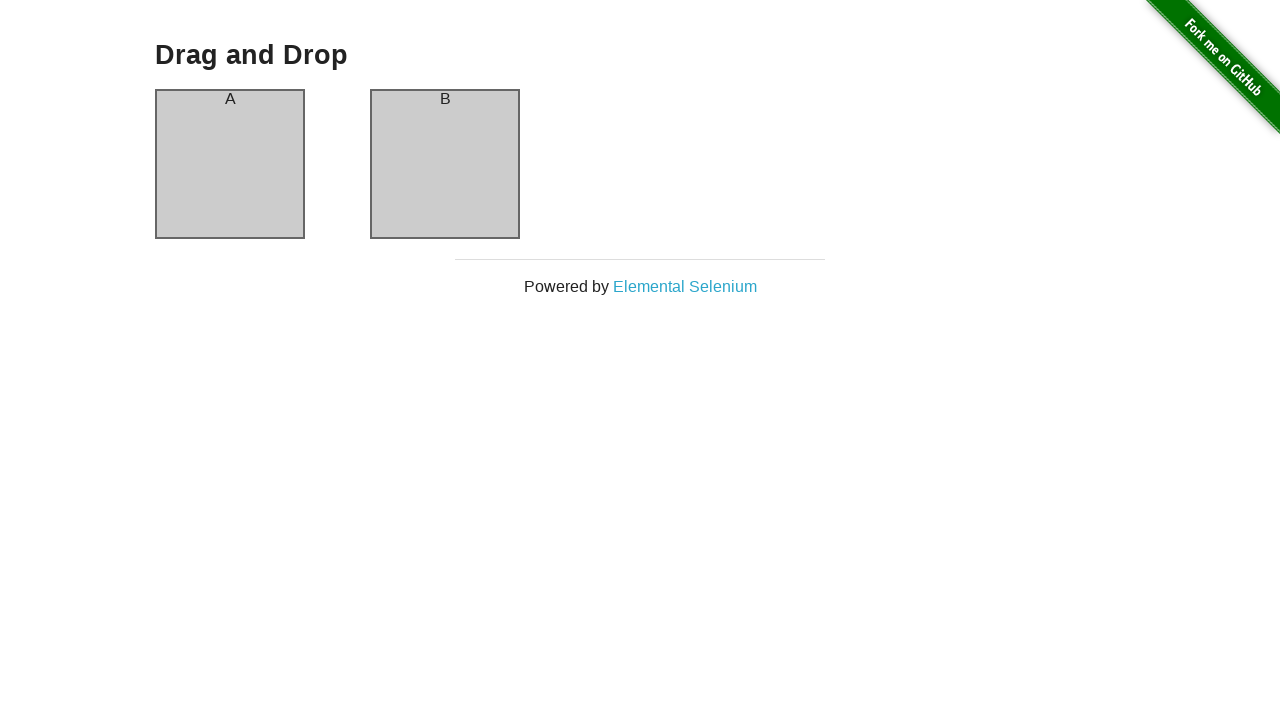

Waited for column B element to load
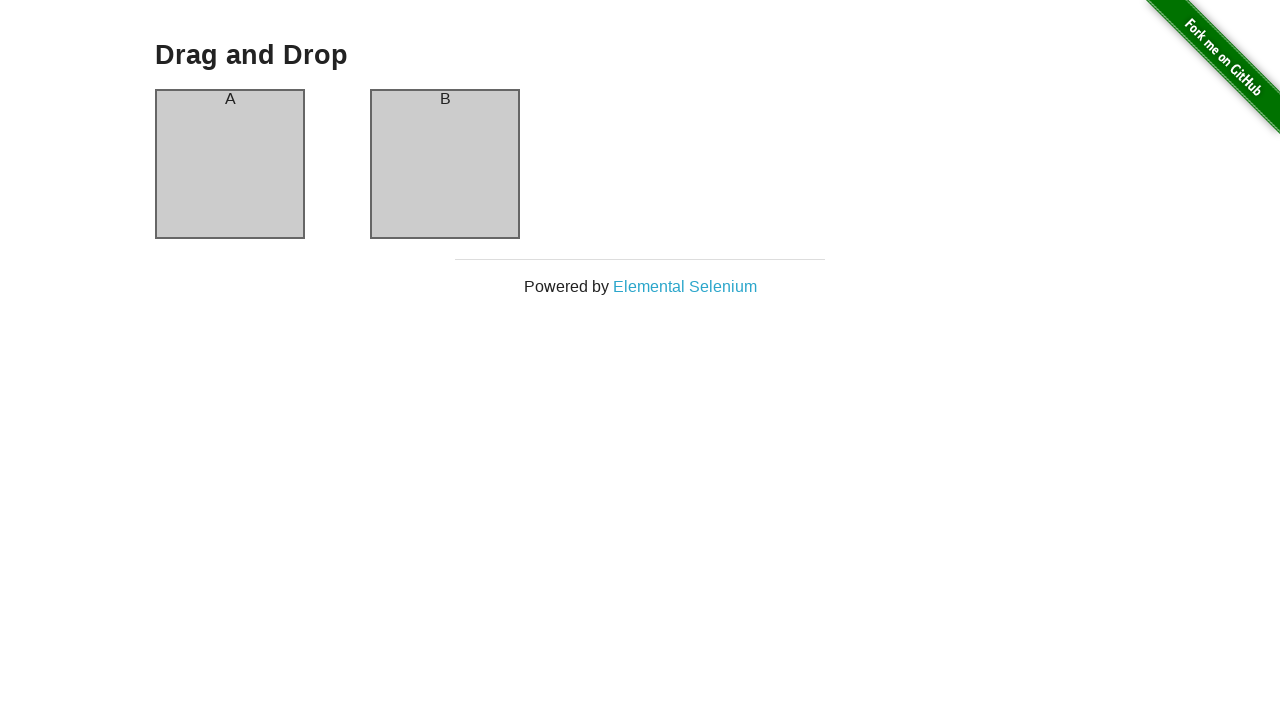

Retrieved bounding box of column B to determine target location
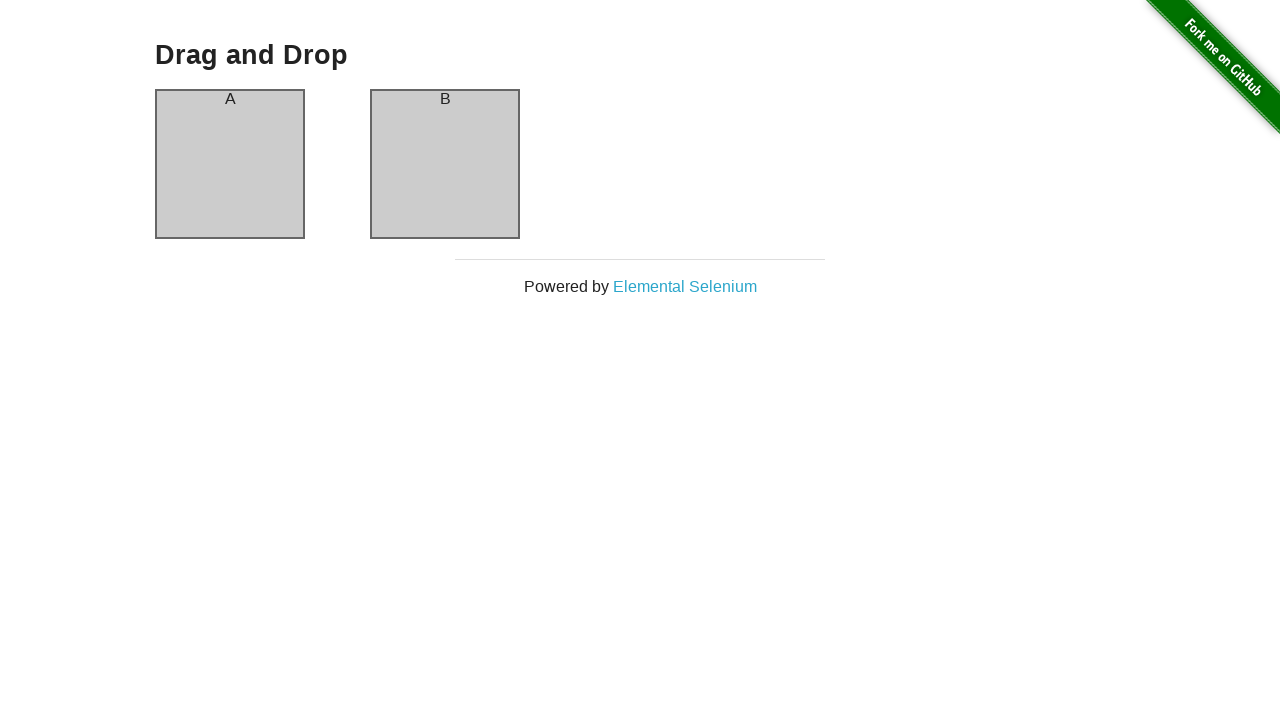

Calculated target coordinates at center of column B
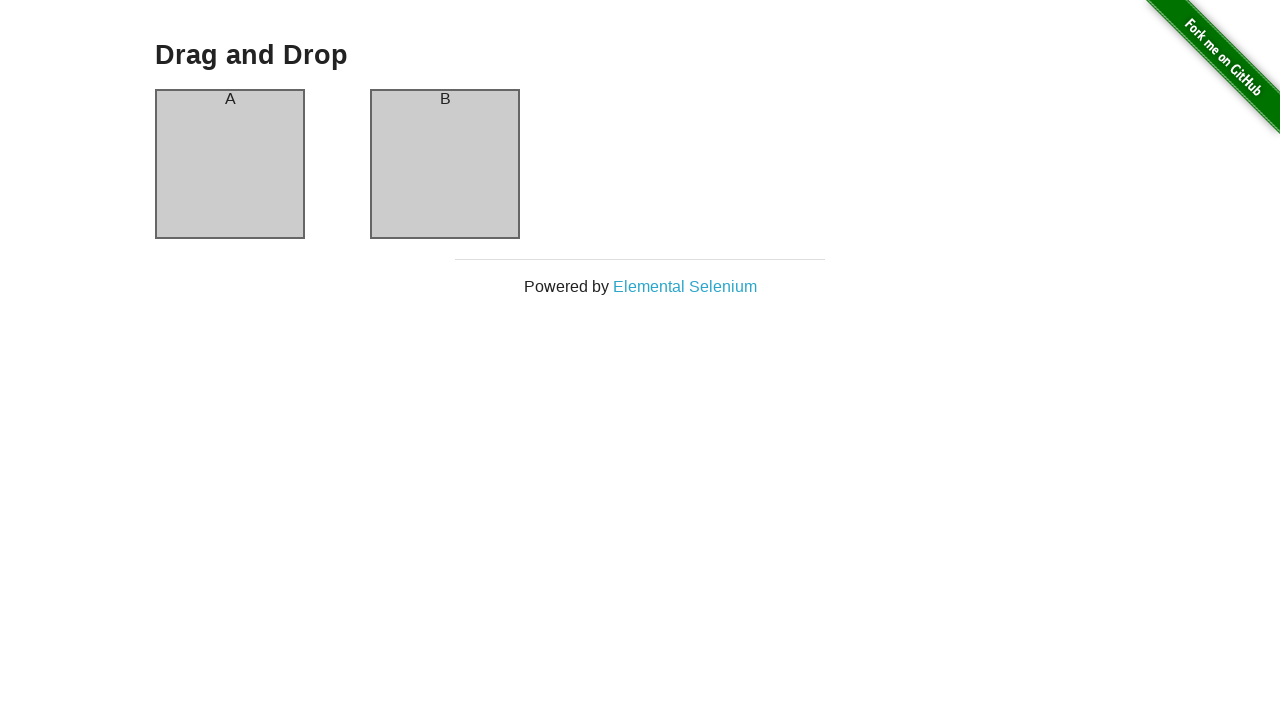

Hovered over column A element at (230, 164) on #column-a
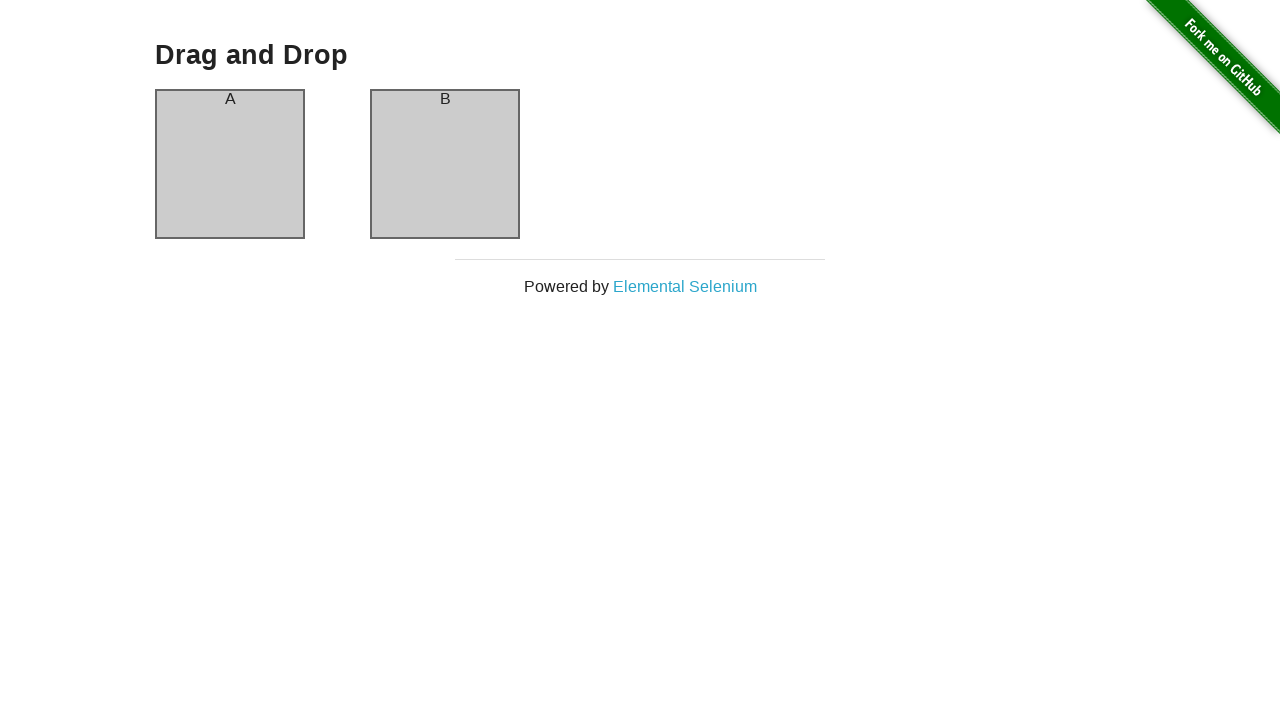

Pressed mouse button down on column A at (230, 164)
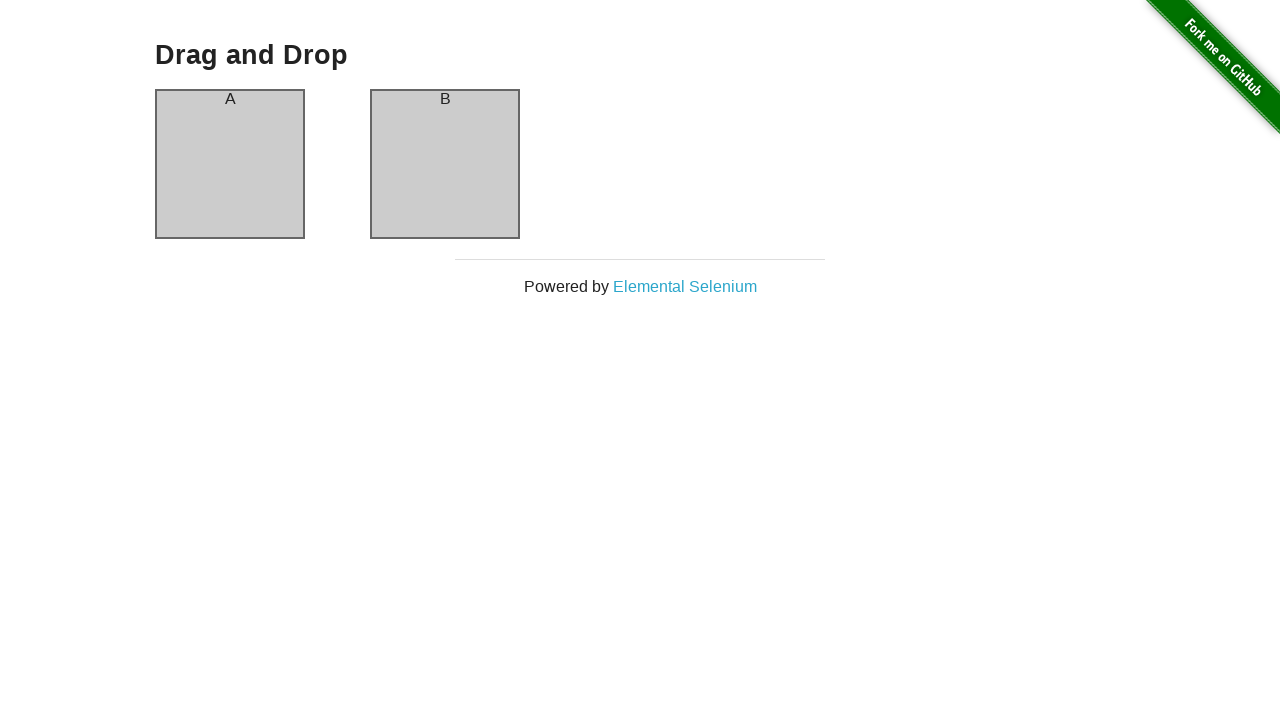

Moved mouse to column B location while holding button down at (445, 164)
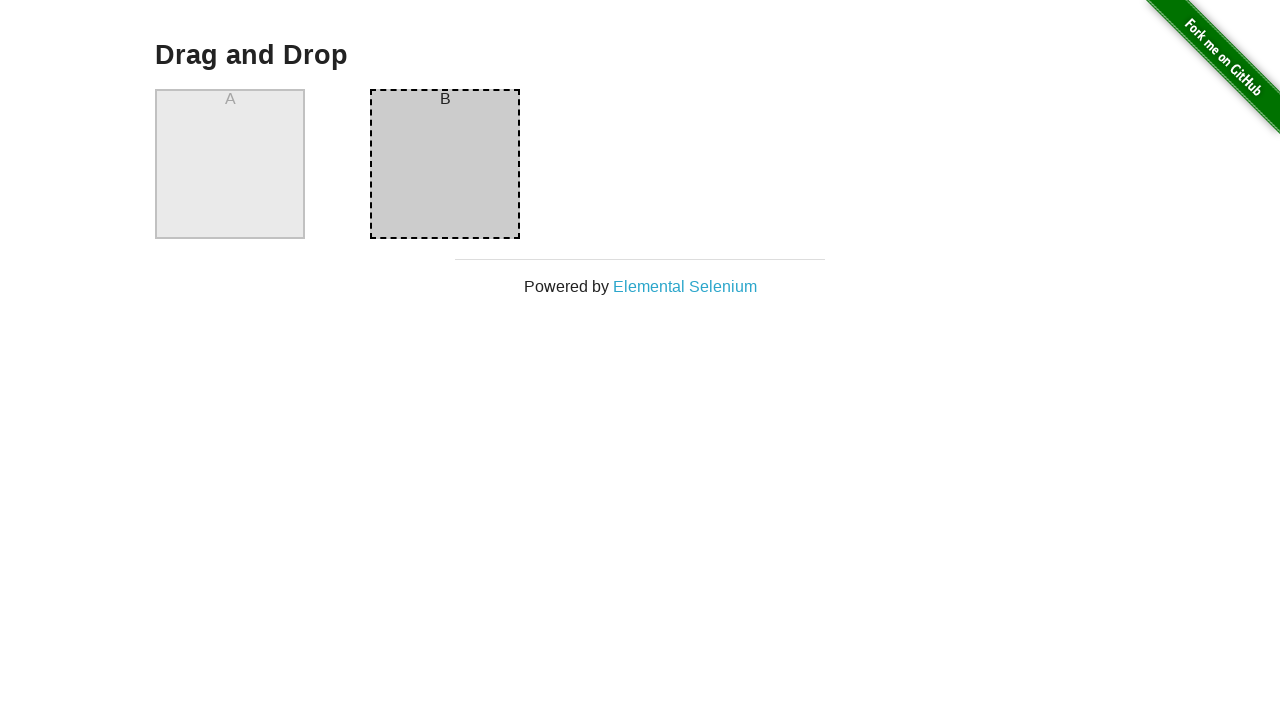

Released mouse button to complete drag and drop at (445, 164)
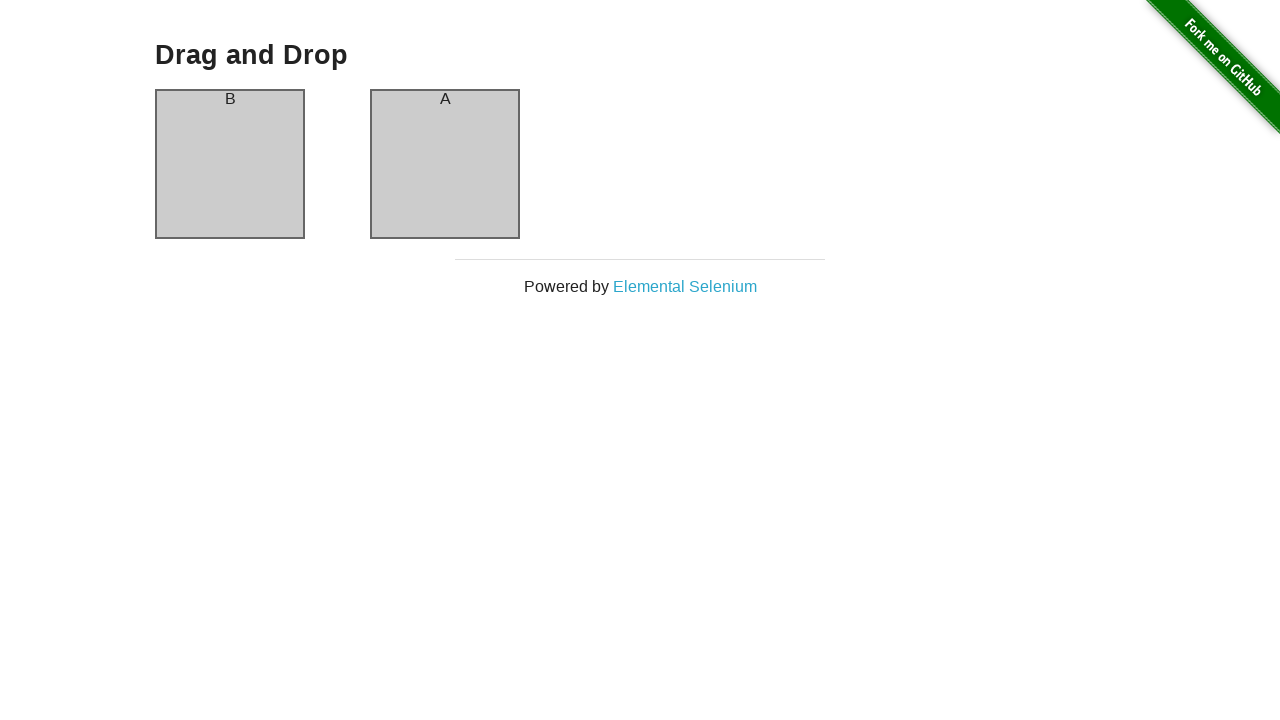

Verified column B now contains element A
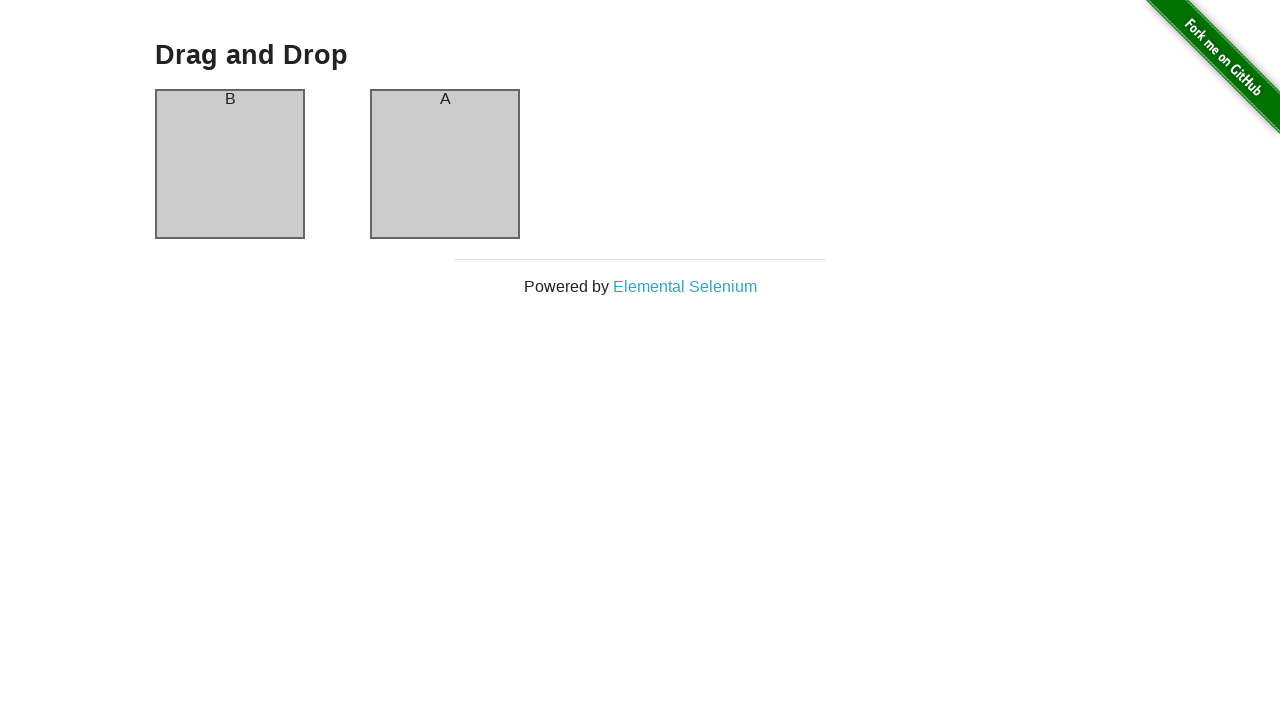

Verified column A now contains element B - drag and drop successful
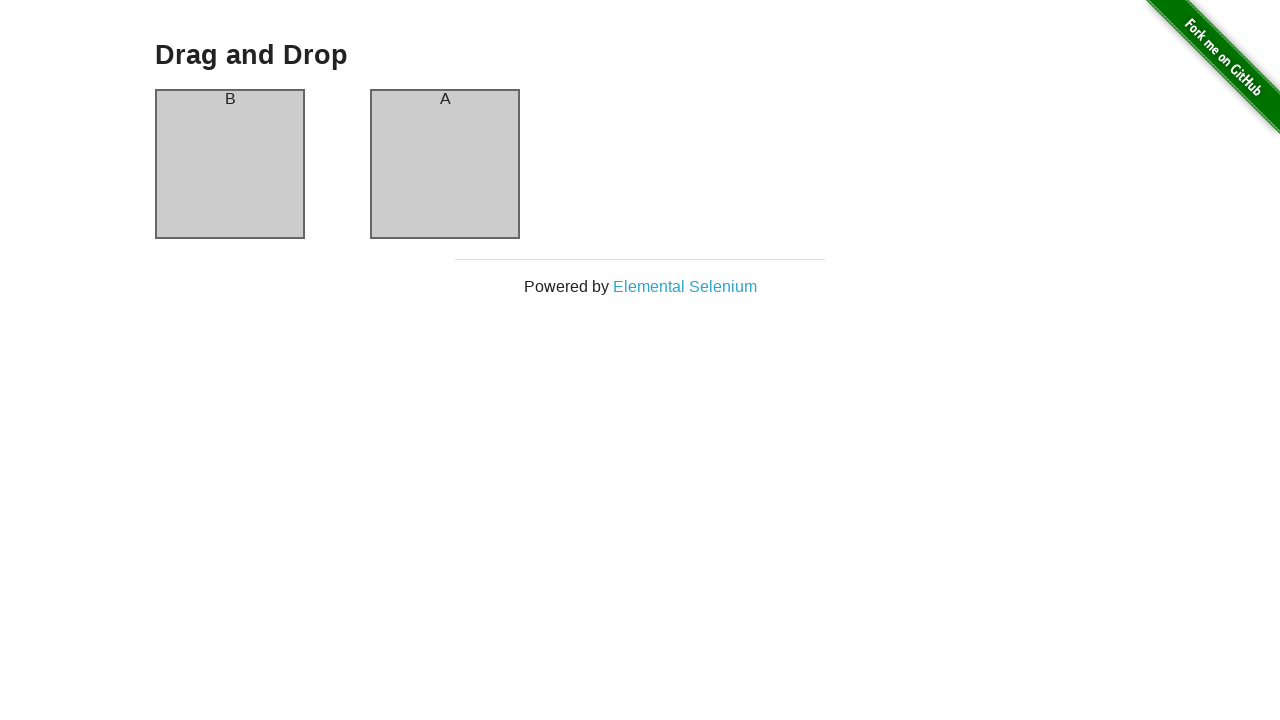

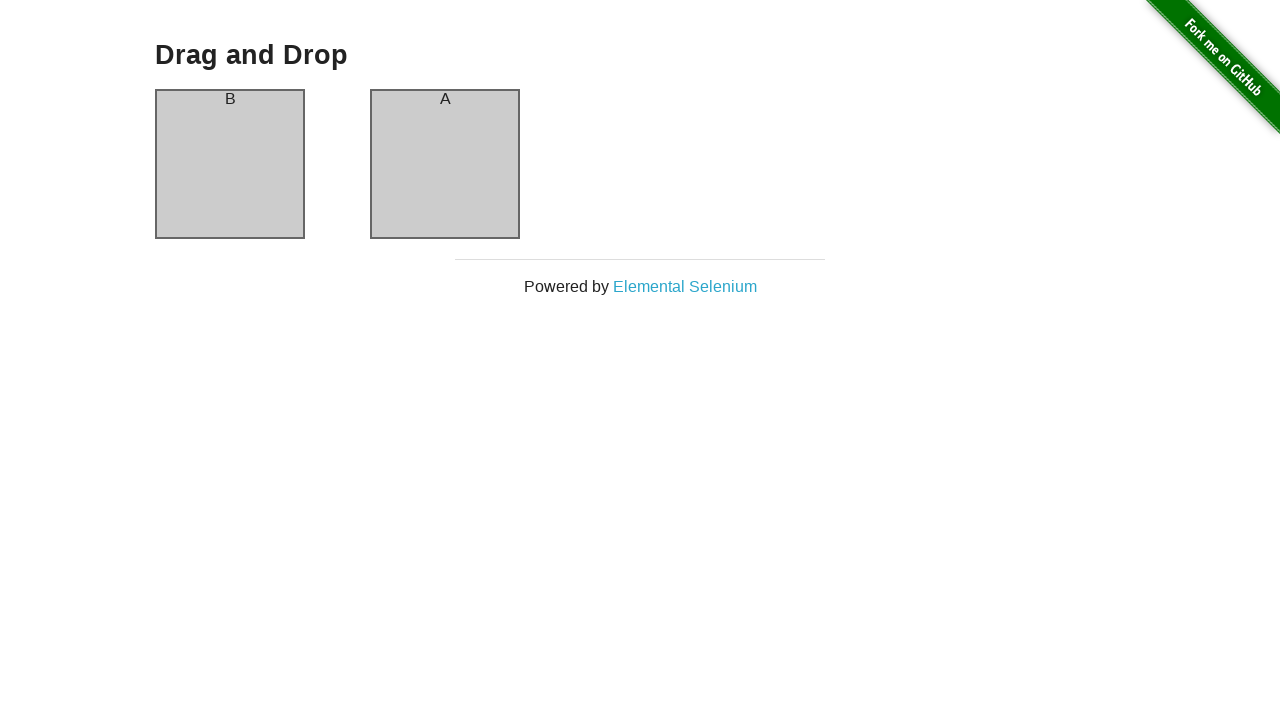